Tests drag and drop functionality on jQuery UI's droppable demo page by dragging an element from source to target within an iframe

Starting URL: https://jqueryui.com/droppable/

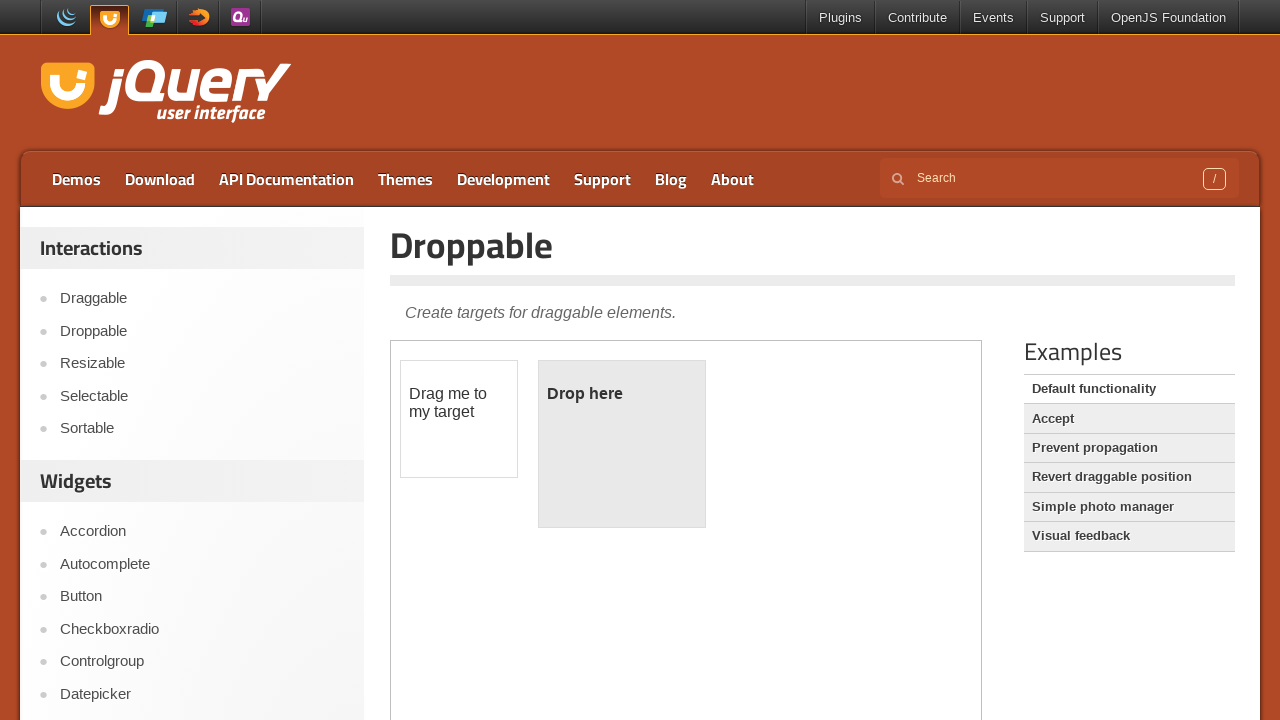

Navigated to jQuery UI droppable demo page
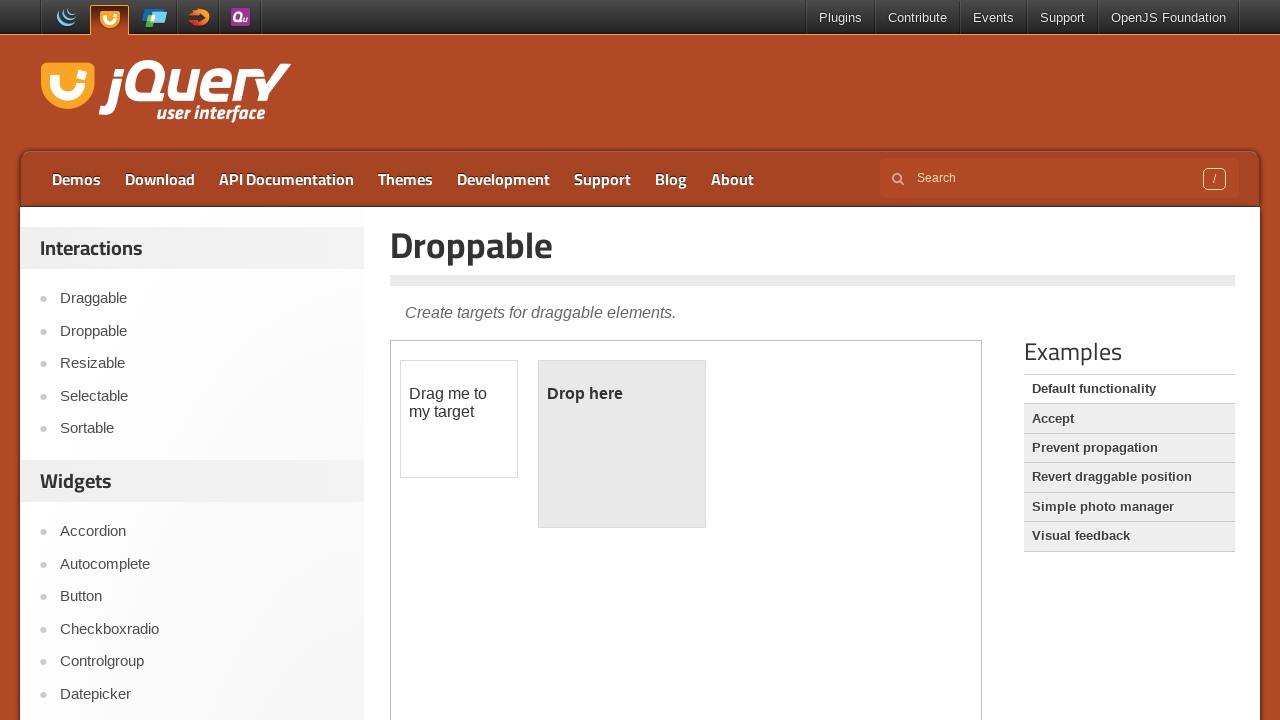

Located demo iframe
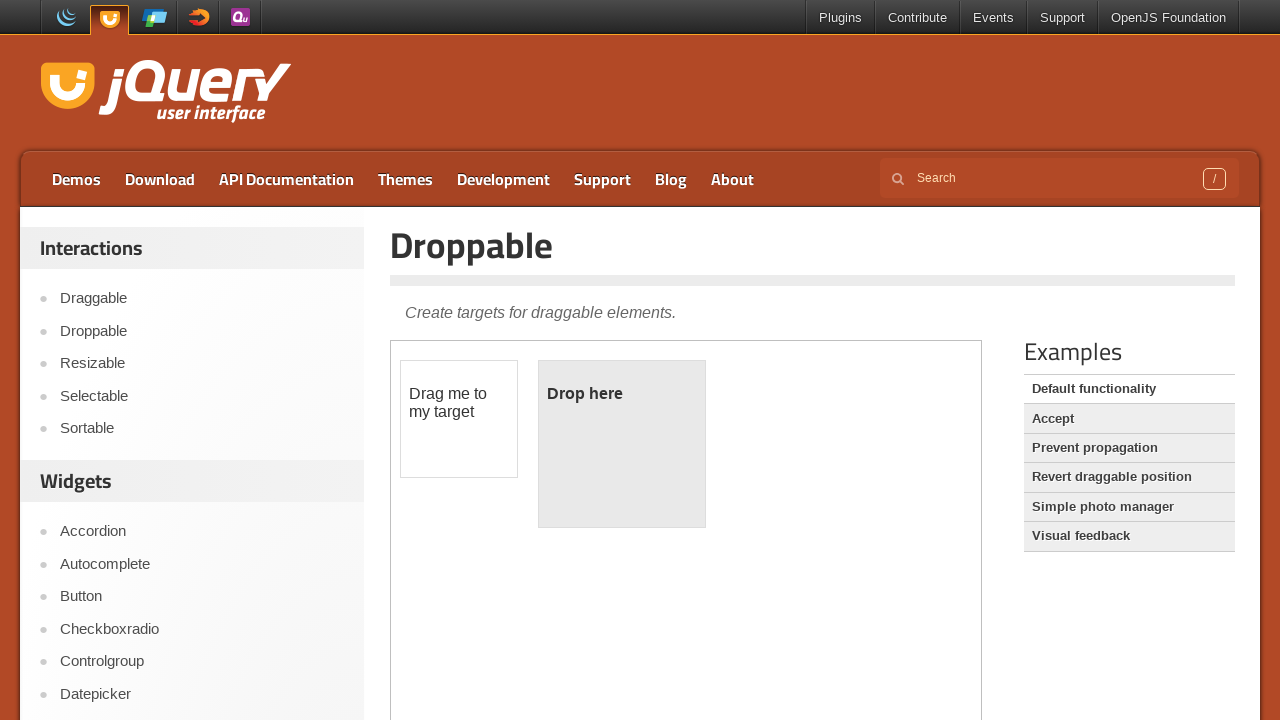

Located draggable source element
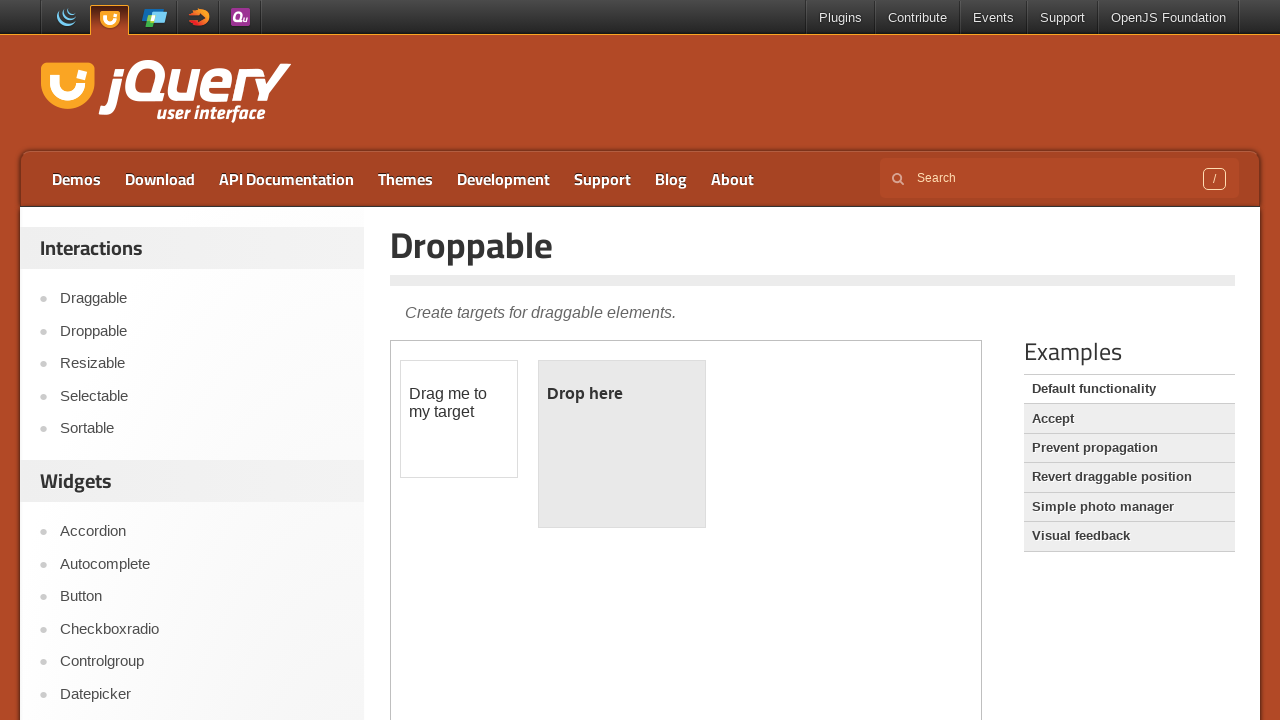

Located droppable target element
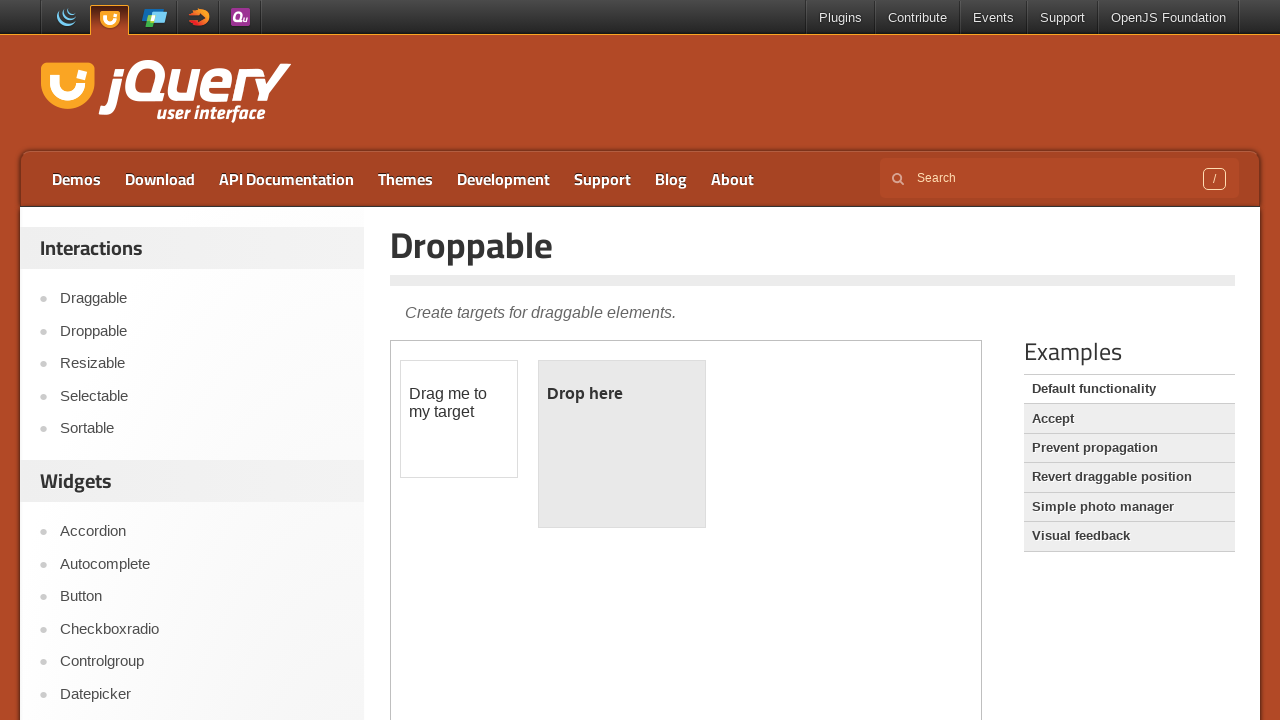

Dragged element from source to target at (622, 444)
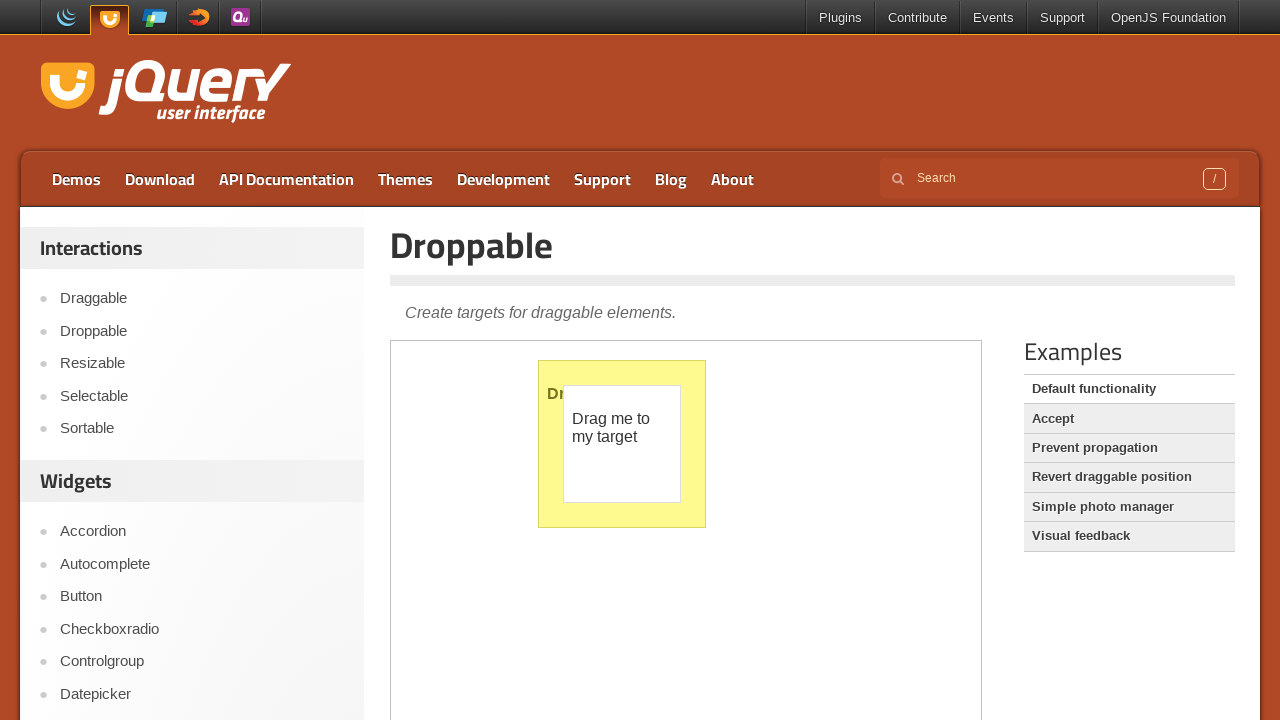

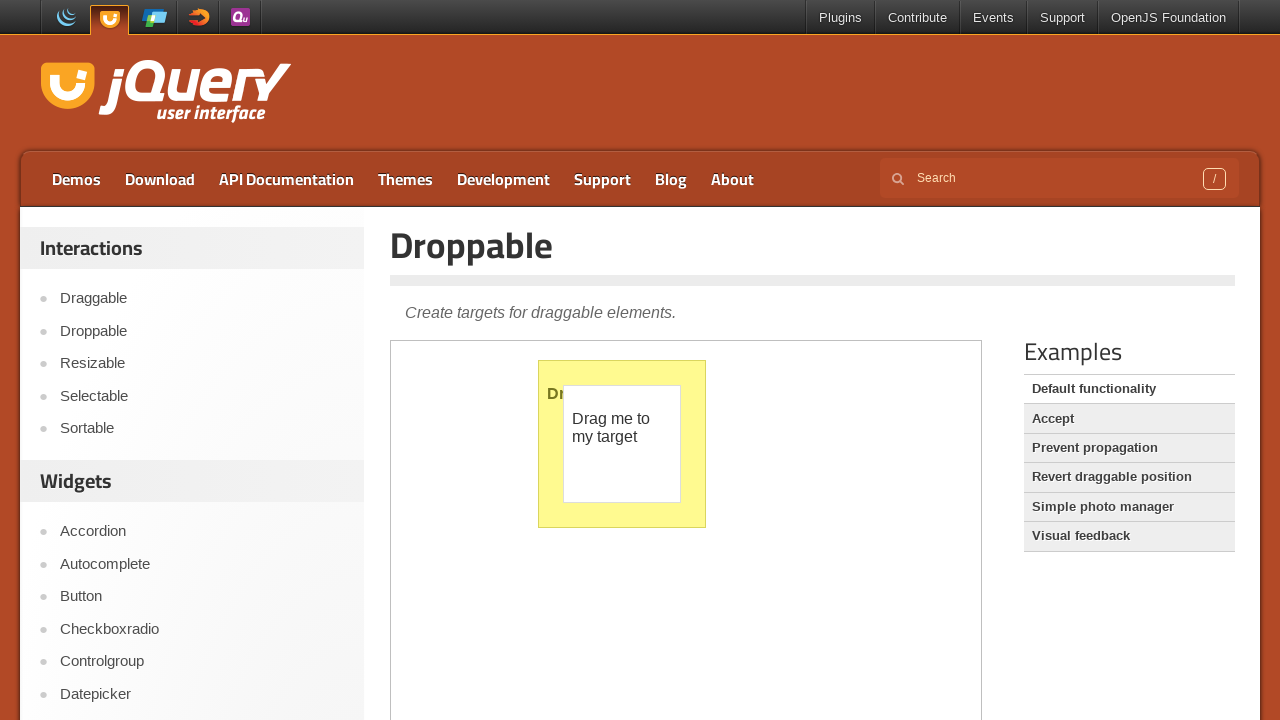